Tests that clicking the Form Authentication link redirects to the Login page

Starting URL: https://the-internet.herokuapp.com/

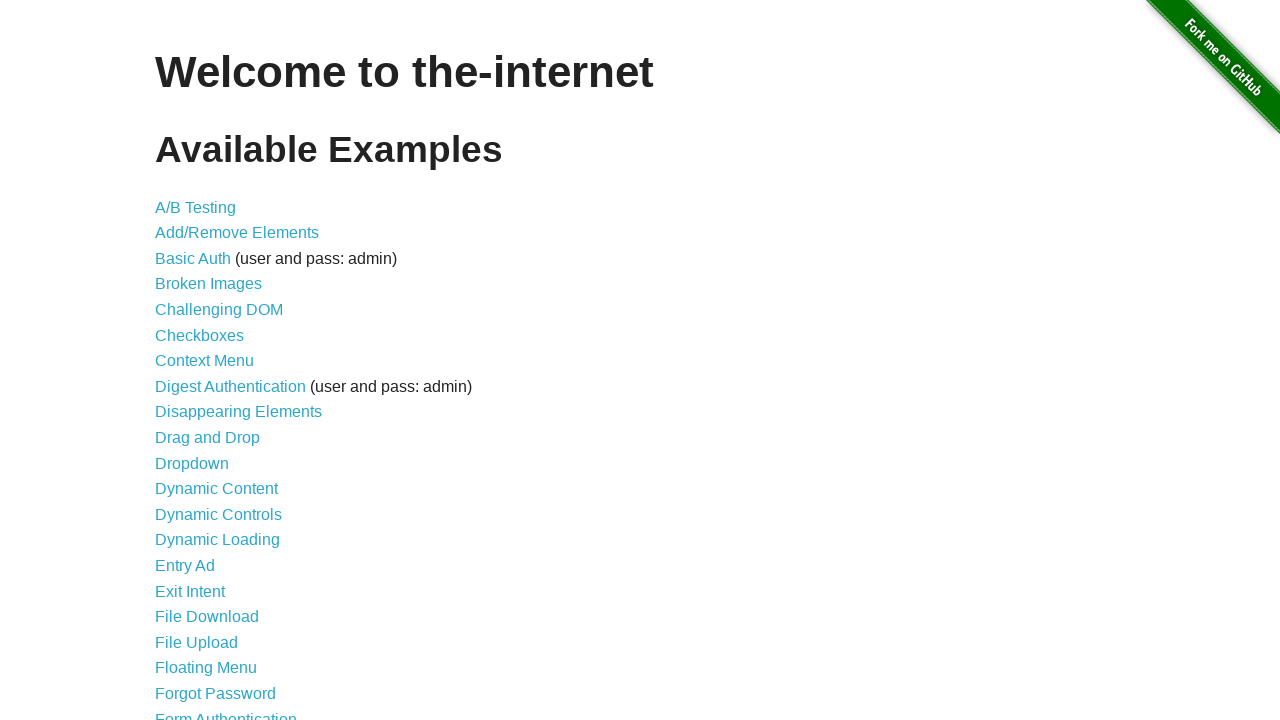

Clicked the Form Authentication link at (226, 712) on a[href='/login']
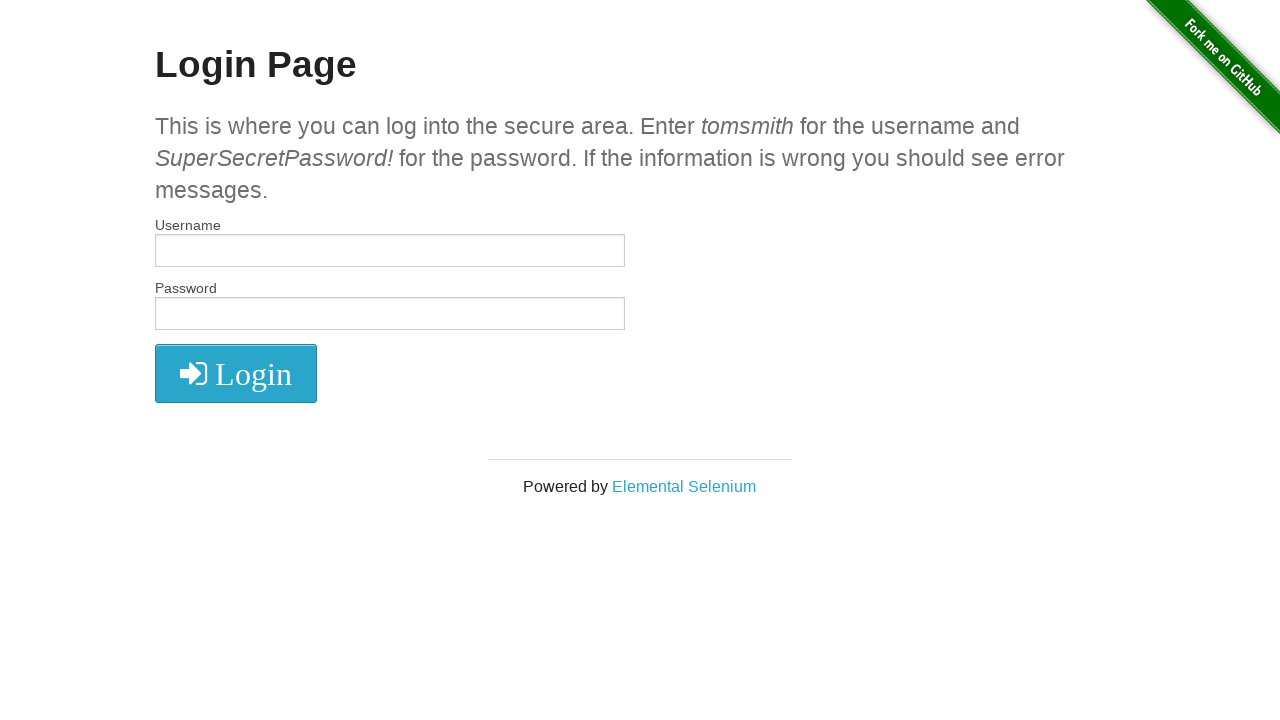

Login Page header confirmed - navigation successful
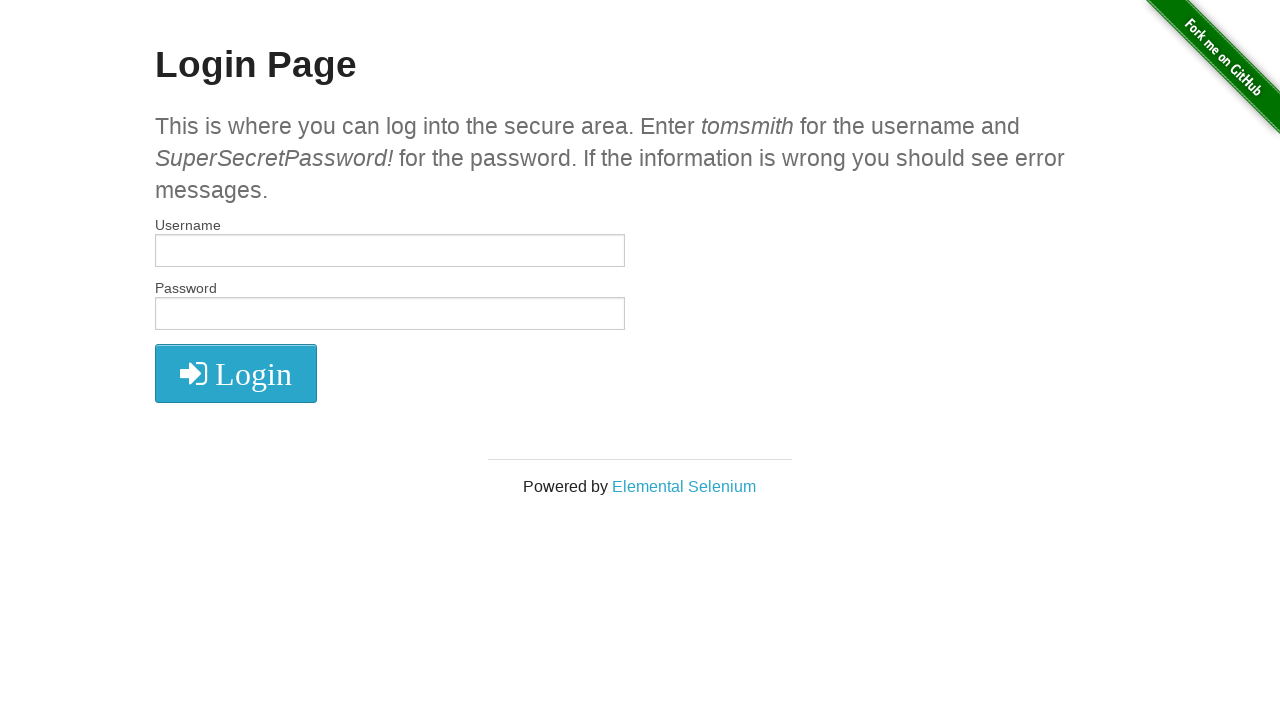

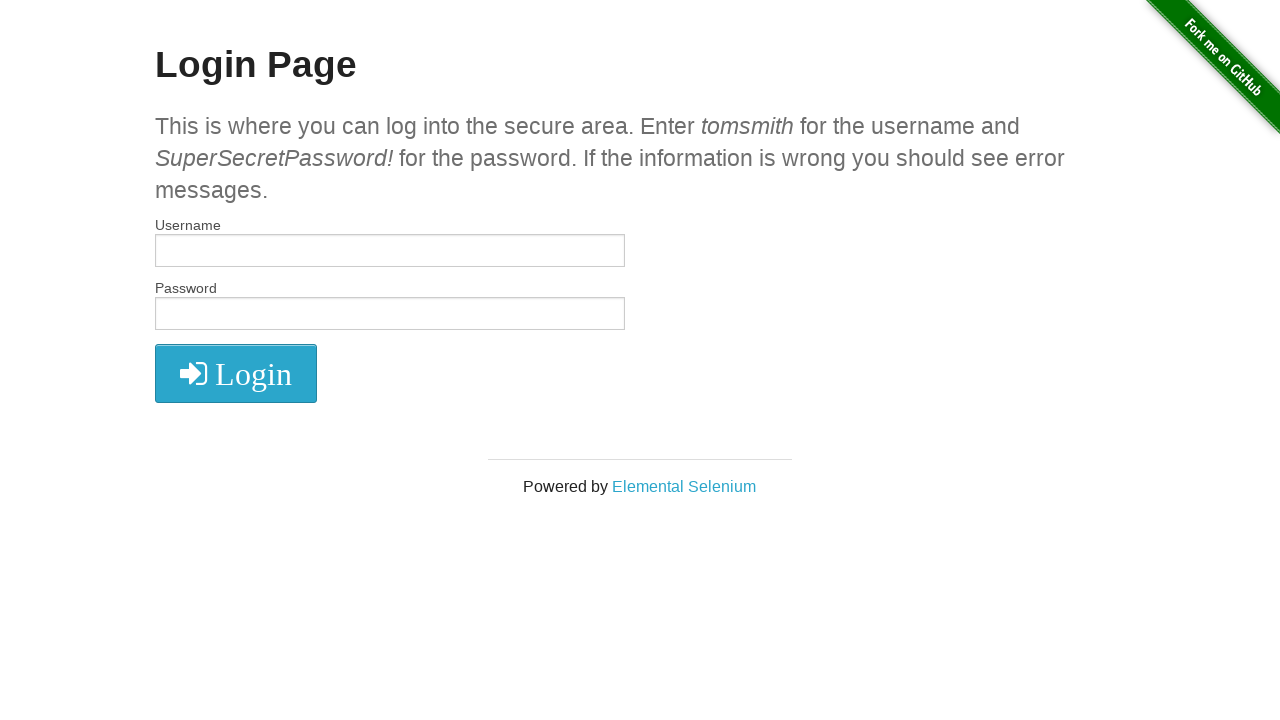